Tests a web calculator by generating two random 2-digit numbers, performing a random arithmetic operation (addition, subtraction, multiplication, or division), and verifying the result.

Starting URL: https://bonigarcia.dev/selenium-webdriver-java/slow-calculator.html

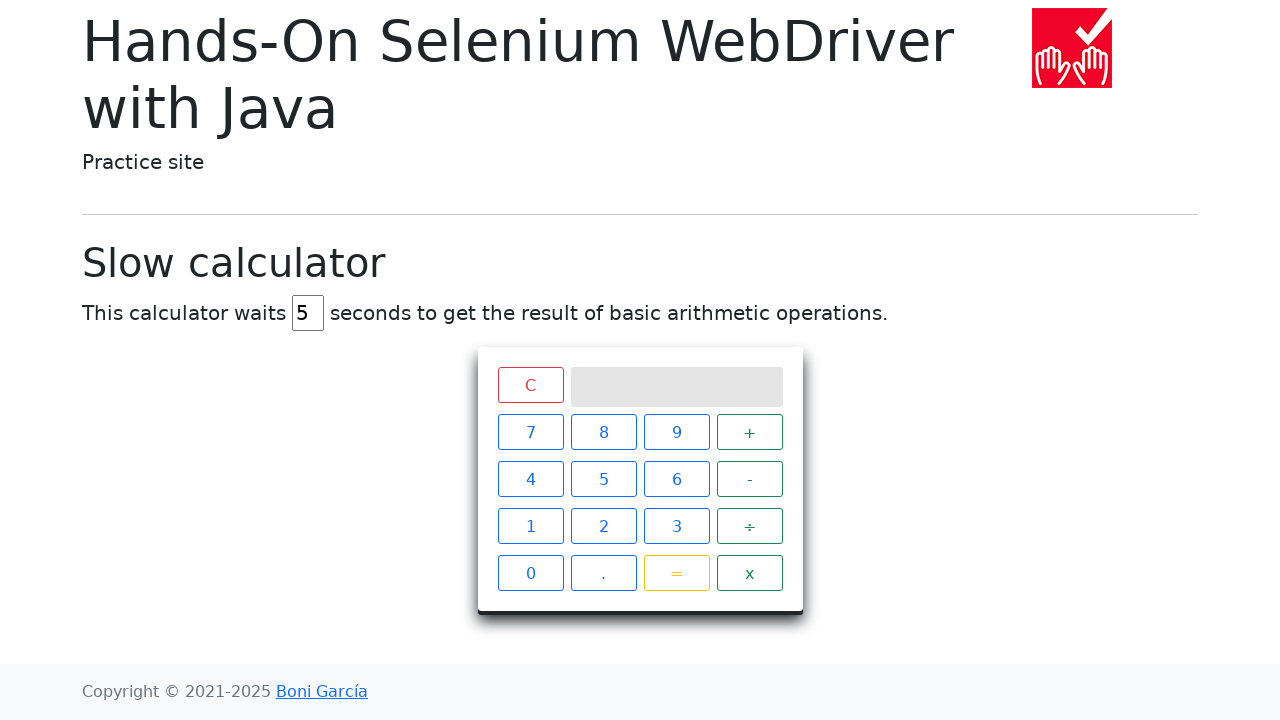

Generated random numbers: 86 and 49
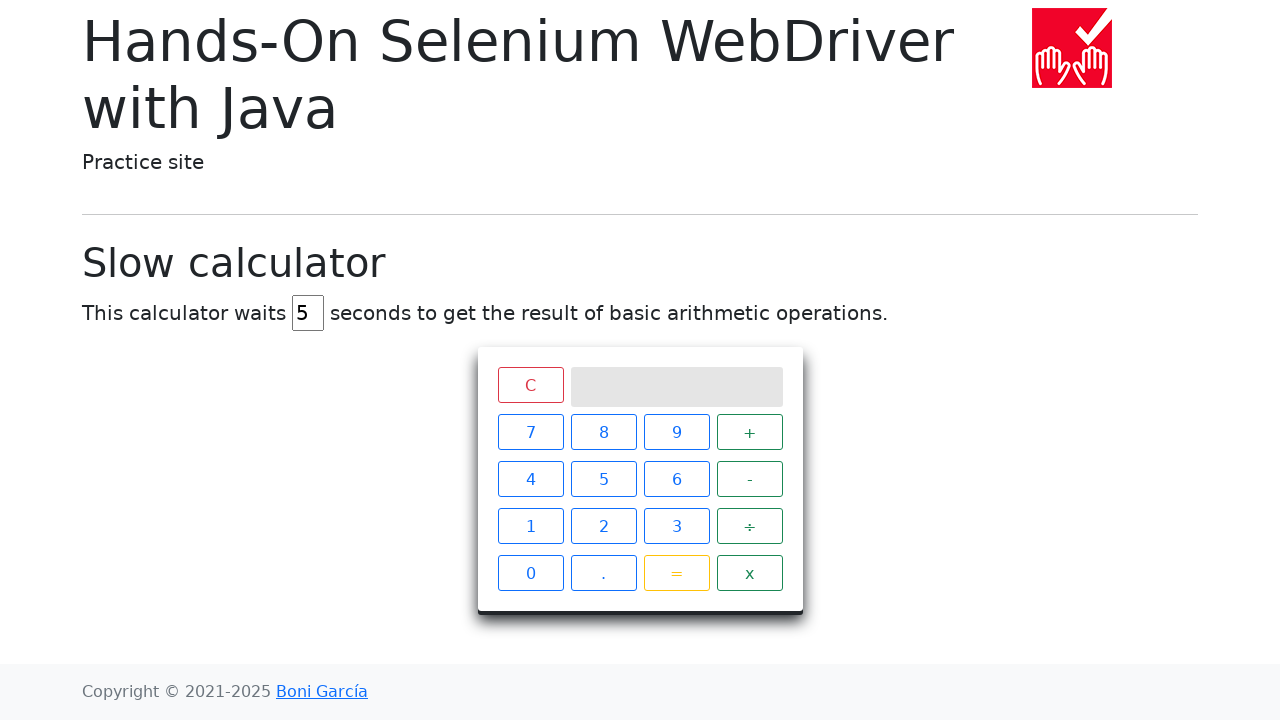

Clicked digit '8' for first number at (604, 432) on //span[@class='btn btn-outline-primary' and text()='8']
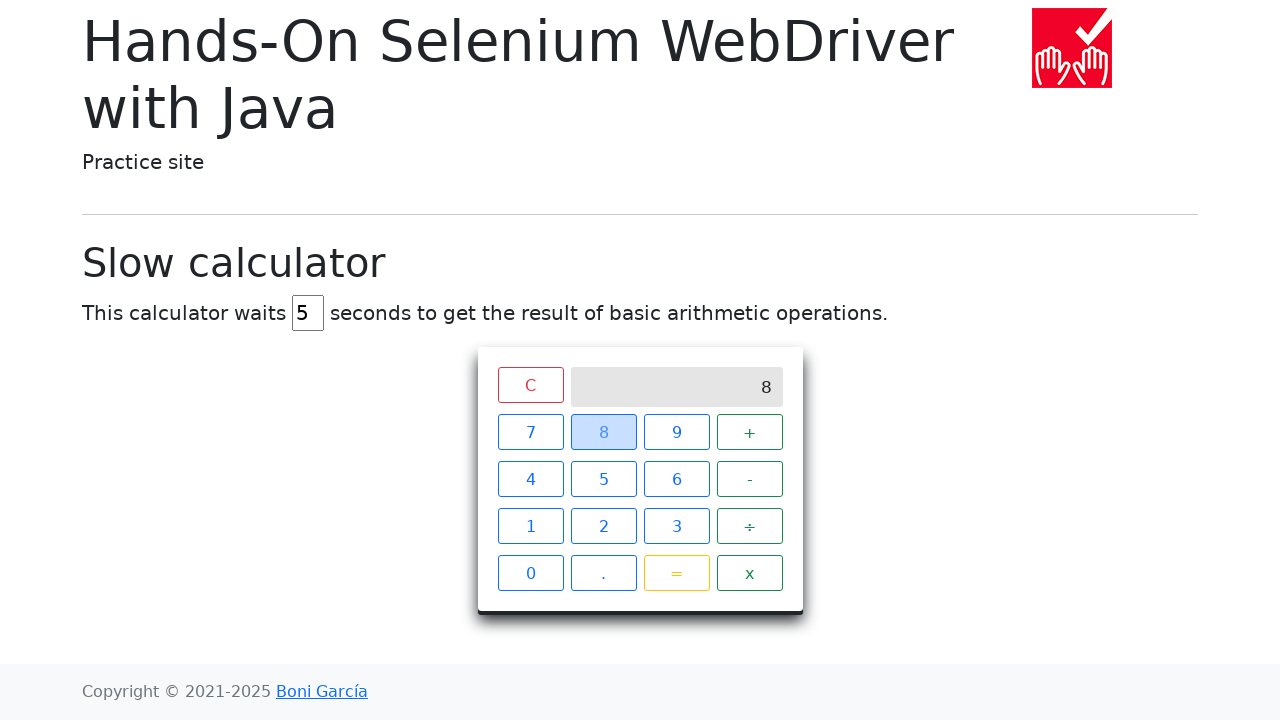

Clicked digit '6' for first number at (676, 479) on //span[@class='btn btn-outline-primary' and text()='6']
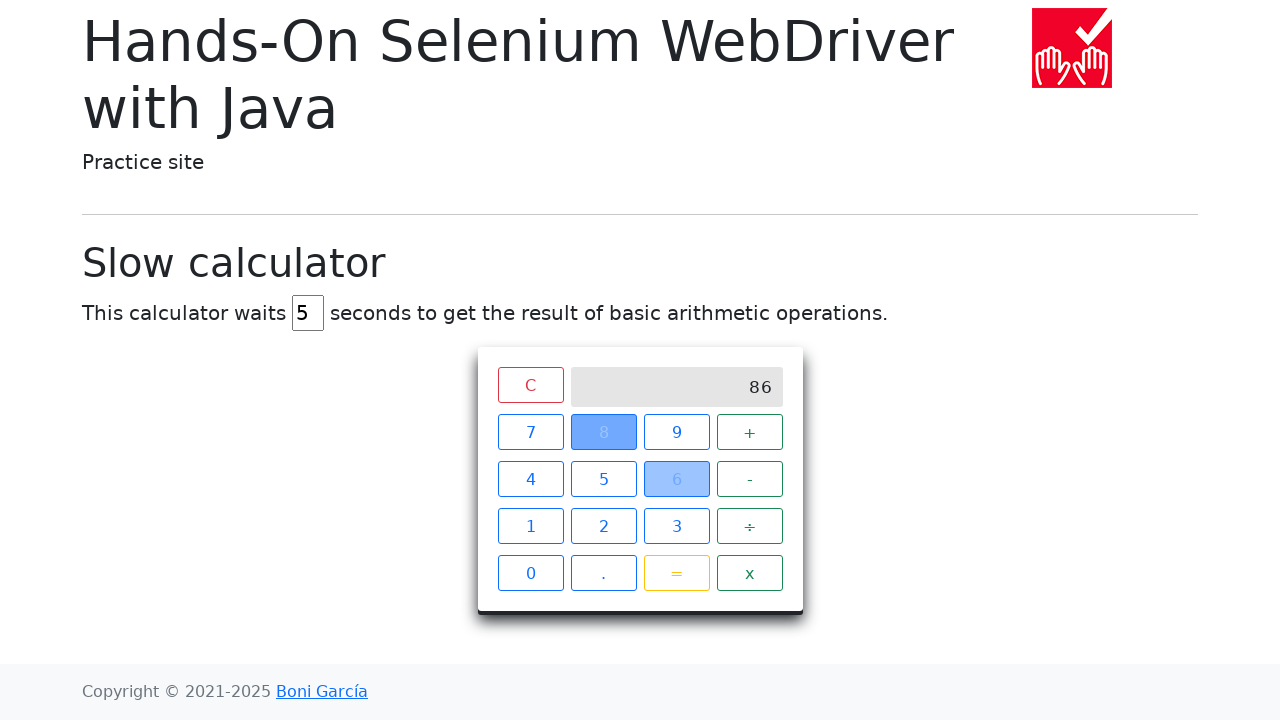

Clicked multiplication operator at (750, 573) on (//span[@class='operator btn btn-outline-success'])[4]
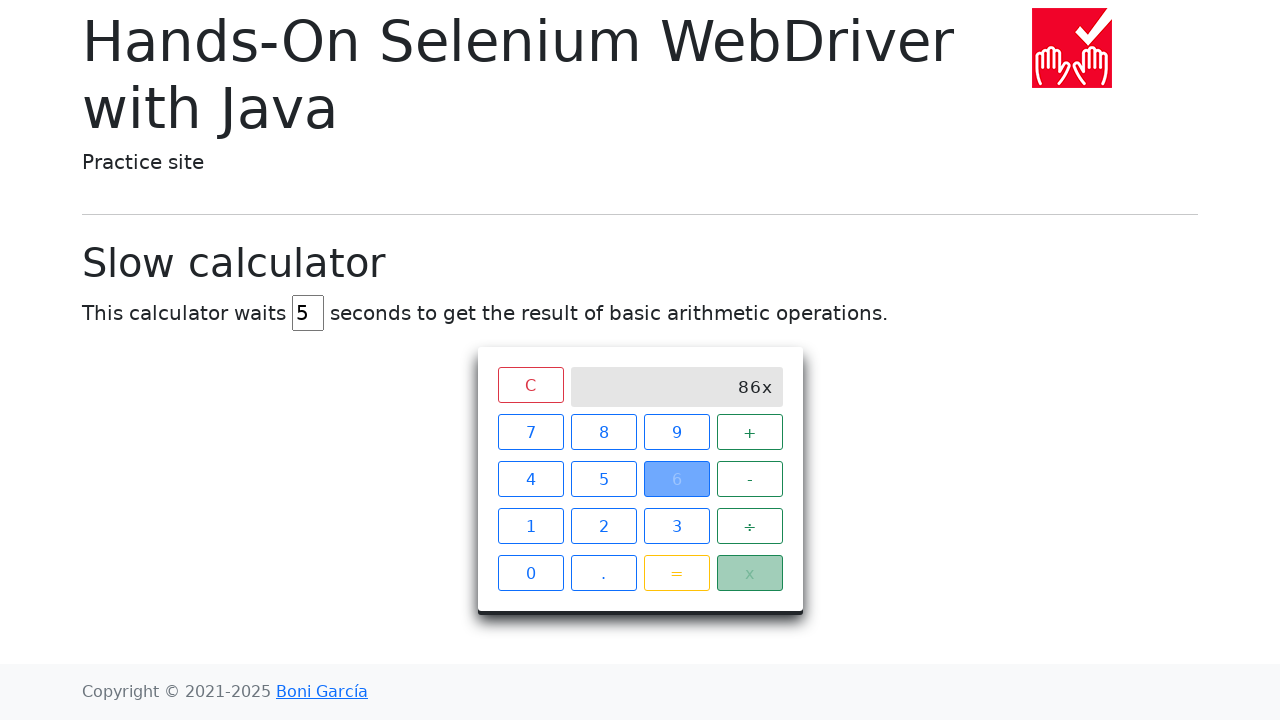

Clicked digit '4' for second number at (530, 479) on //span[@class='btn btn-outline-primary' and text()='4']
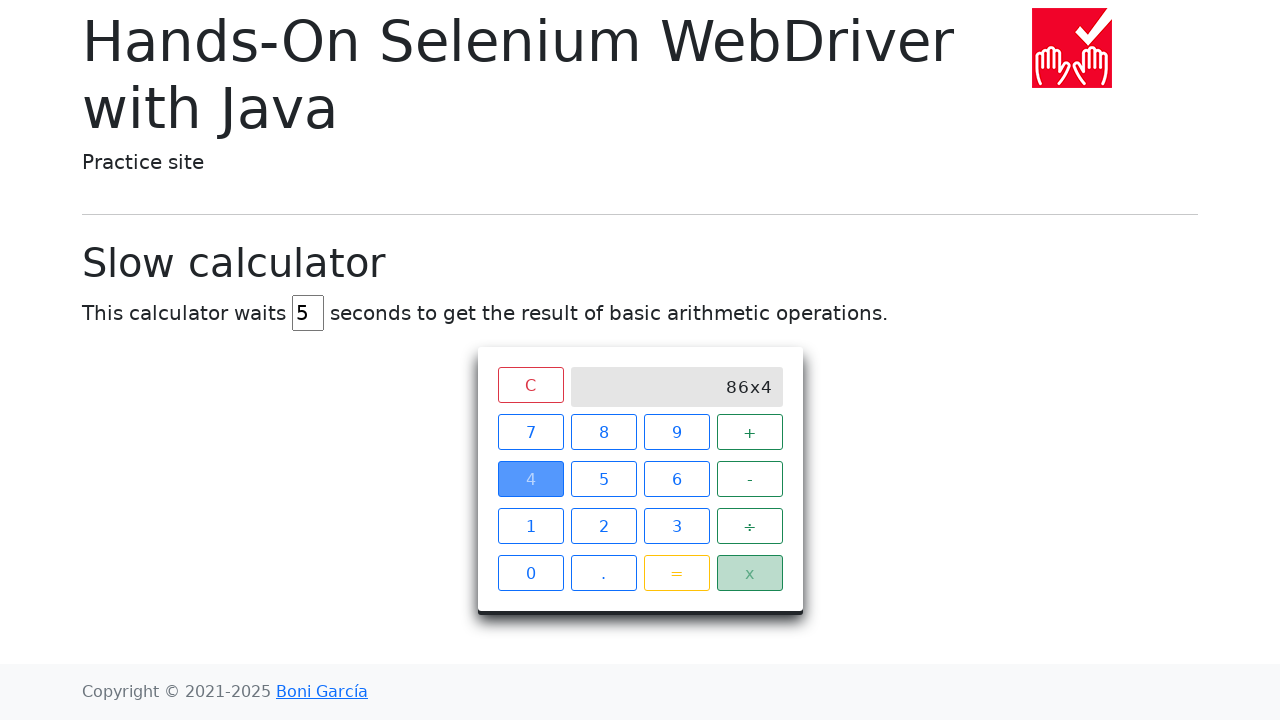

Clicked digit '9' for second number at (676, 432) on //span[@class='btn btn-outline-primary' and text()='9']
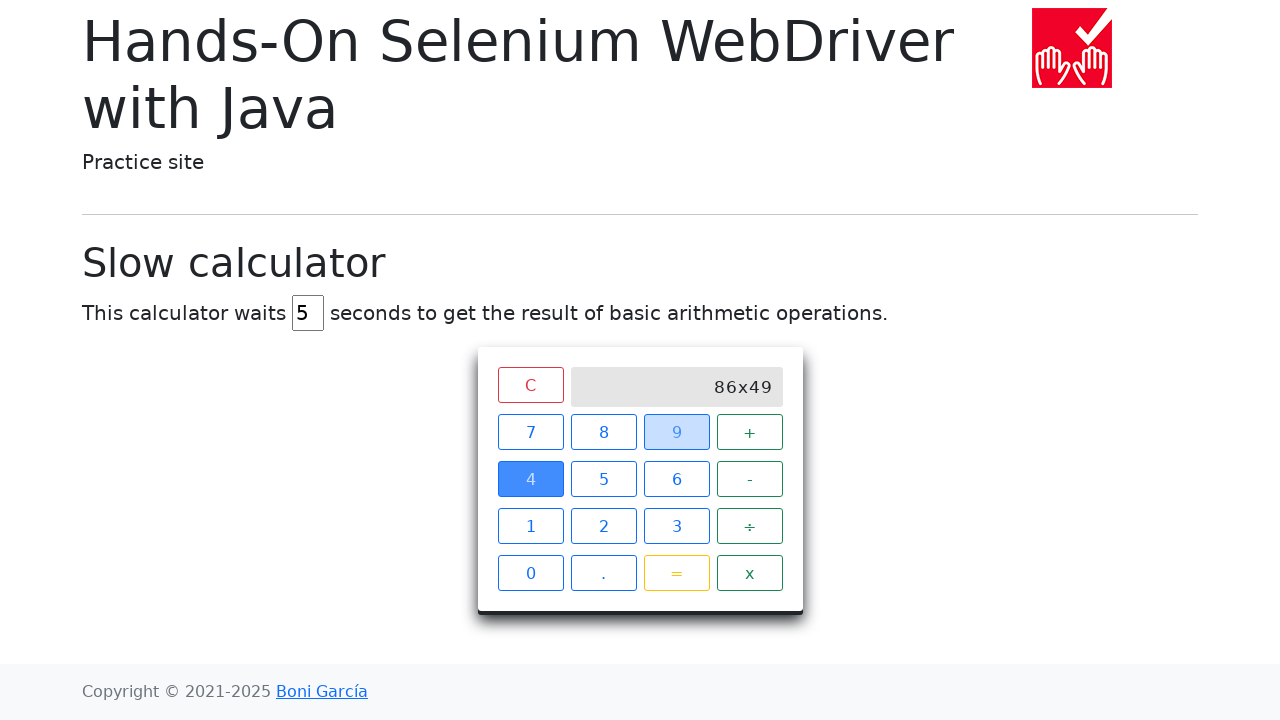

Clicked equals button to calculate result at (676, 573) on xpath=//span[@class='btn btn-outline-warning']
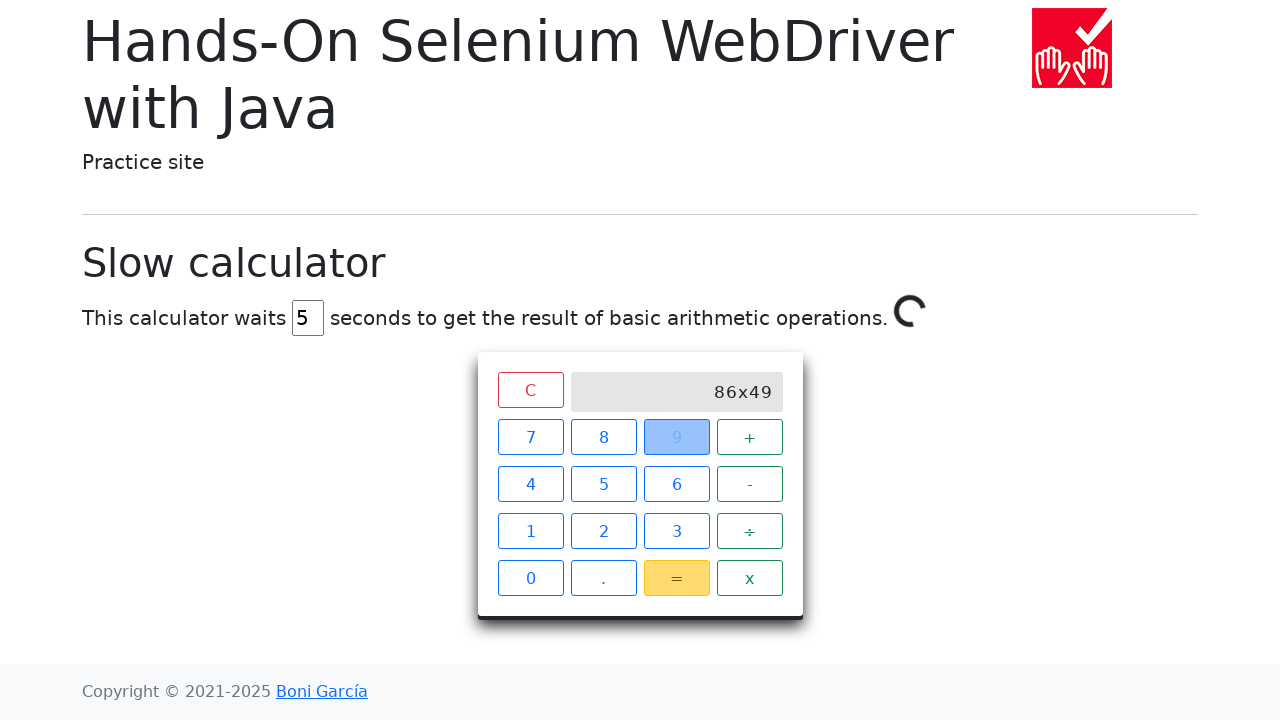

Waited 6 seconds for slow calculator to complete
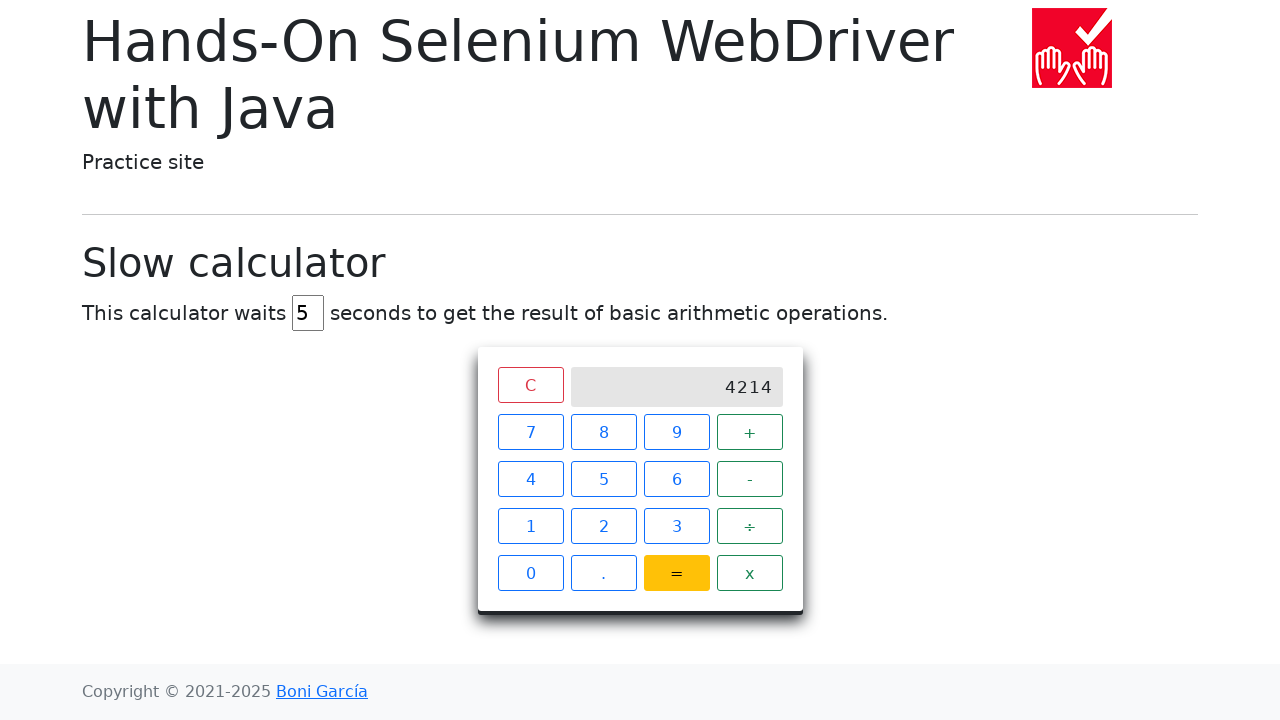

Retrieved result from calculator: 4214
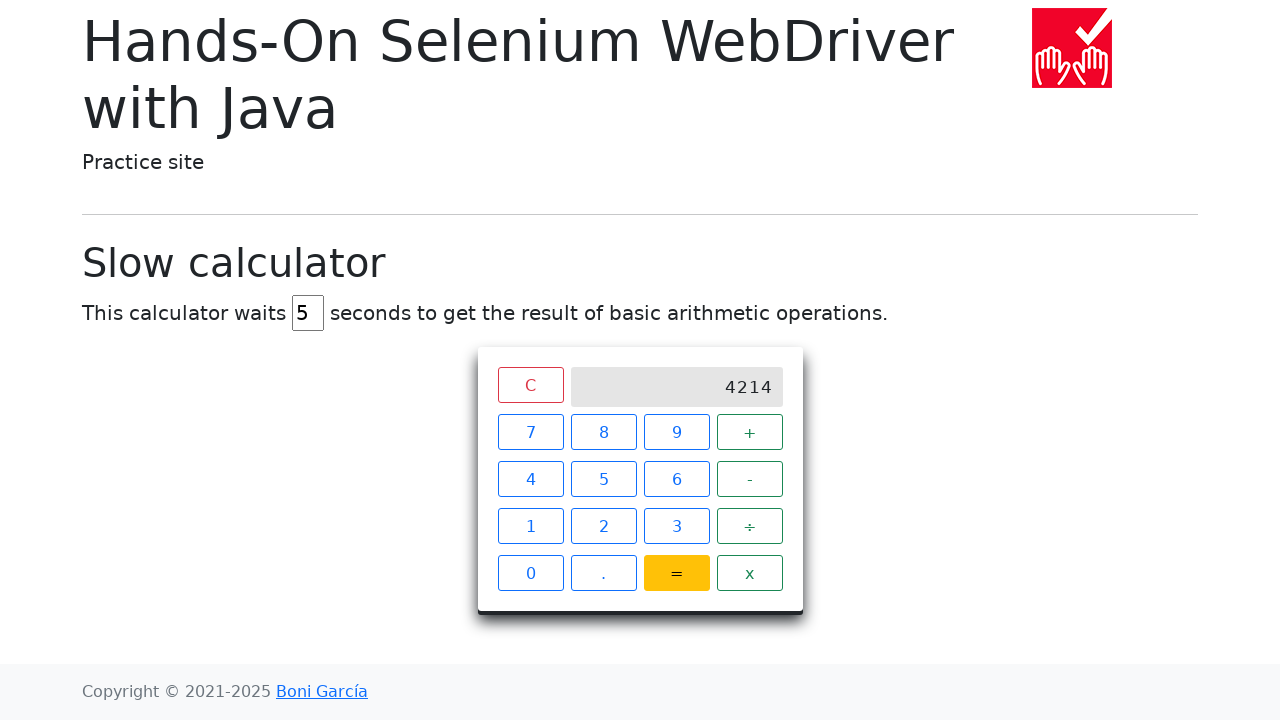

Verified result: 4214 matches displayed value 4214
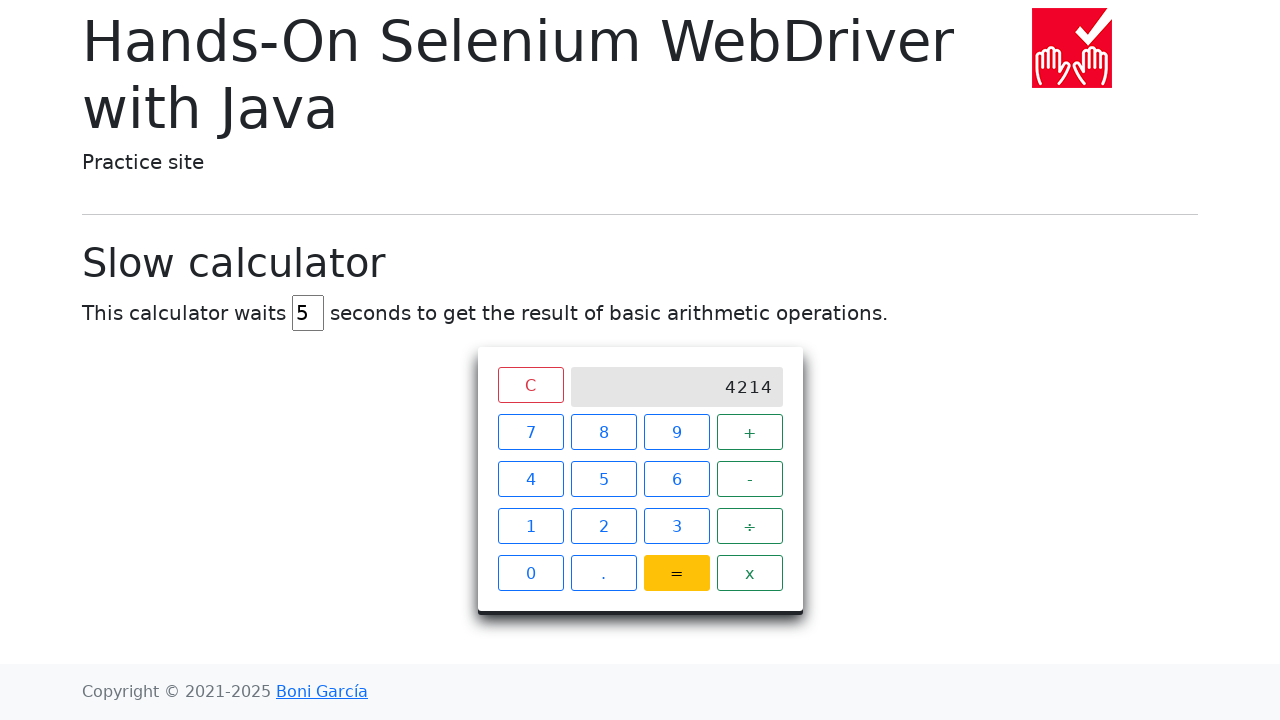

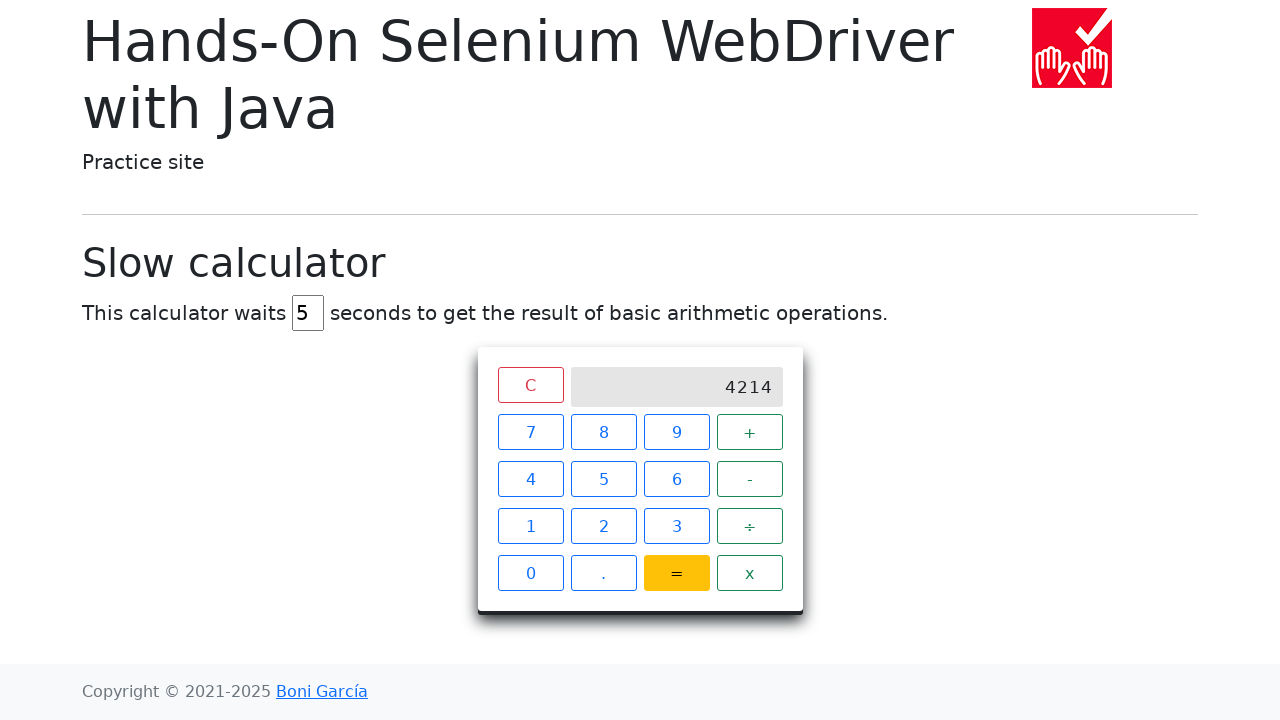